Tests dropdown selection functionality using different methods to select an option from a select element

Starting URL: https://suninjuly.github.io/selects1.html

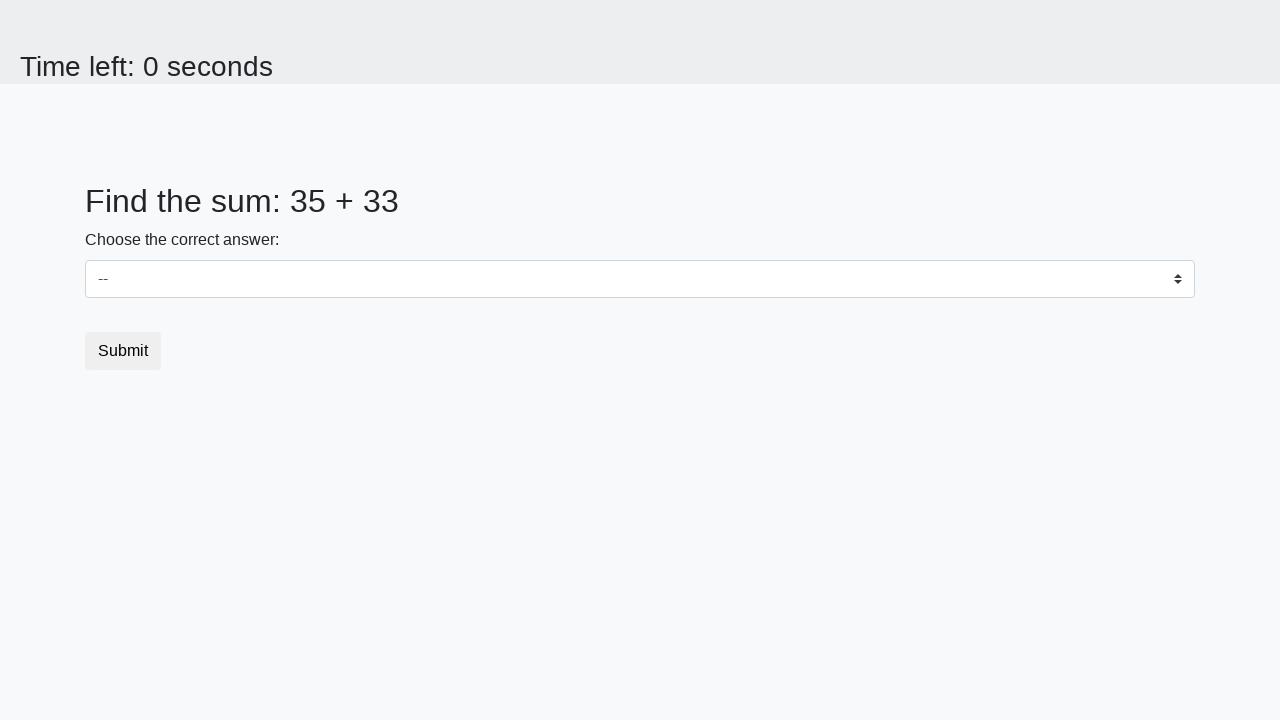

Selected option at index 1 from dropdown using selectOption method on select
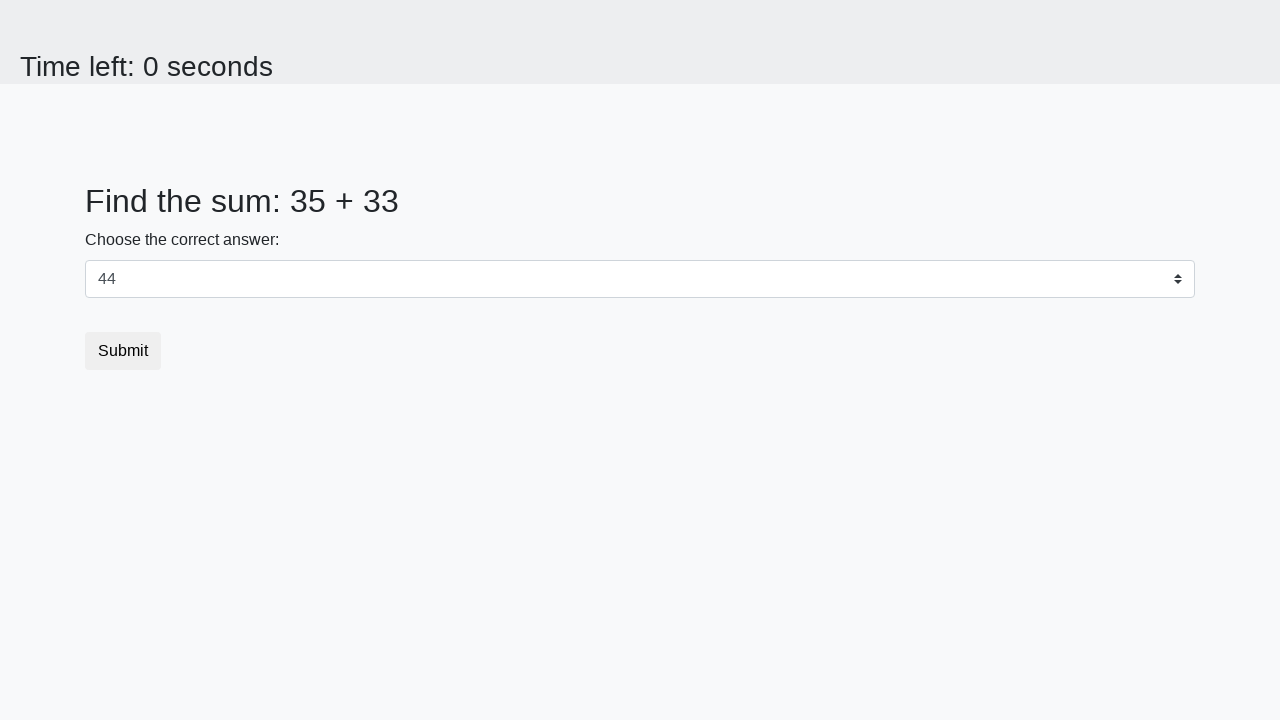

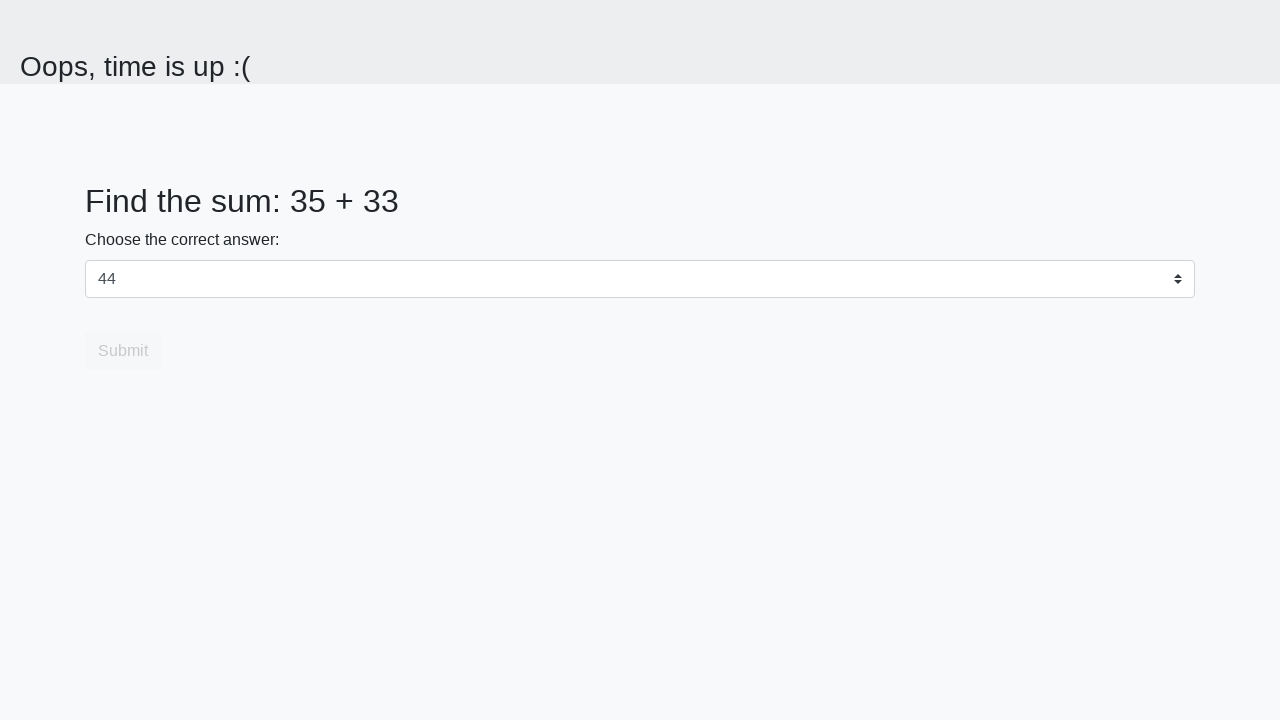